Loads the Kids Mode page and waits for it to fully render to verify no console errors occur during page load

Starting URL: https://medio-react-app.fly.dev/kids

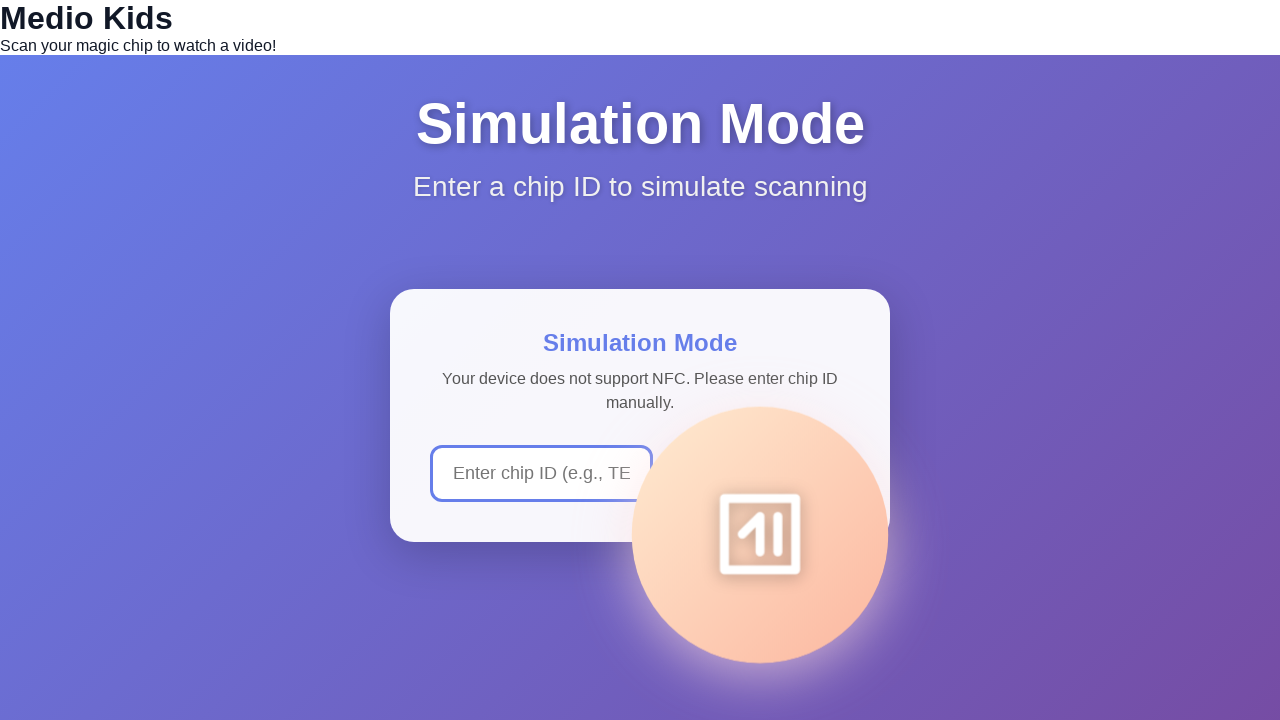

Waited for page network idle state on Kids Mode page
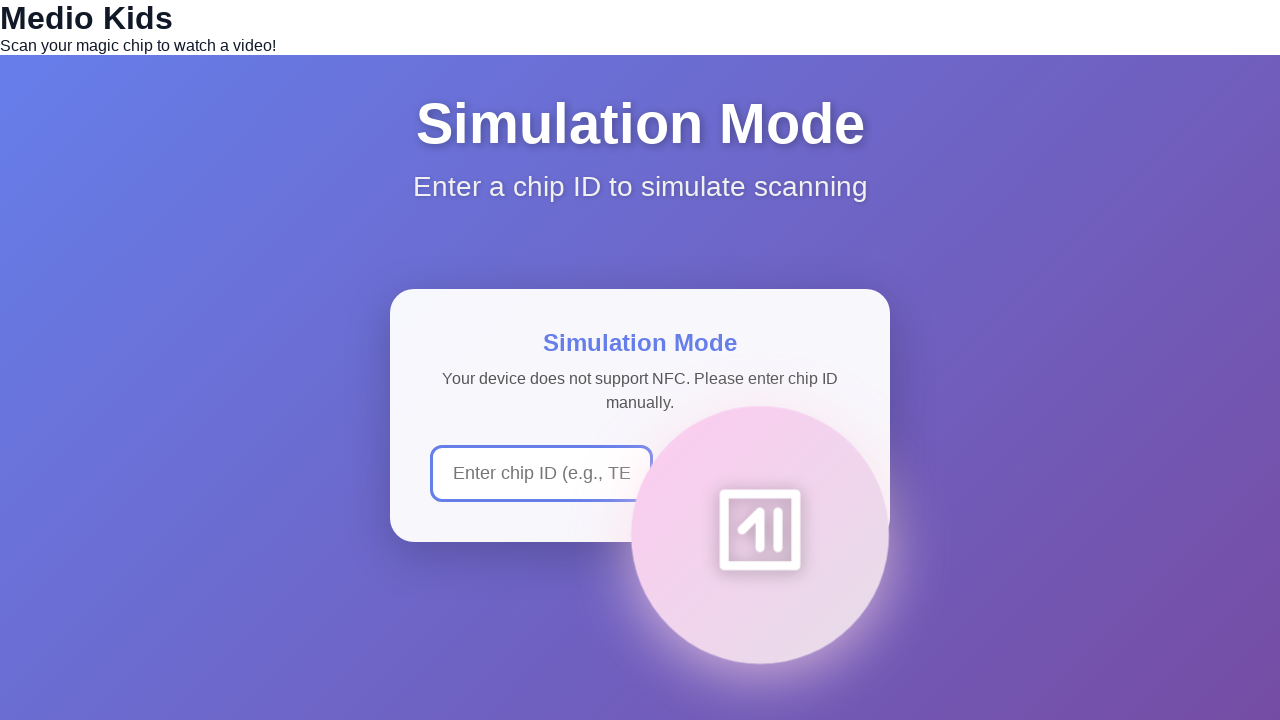

Waited 2000ms for async operations to complete
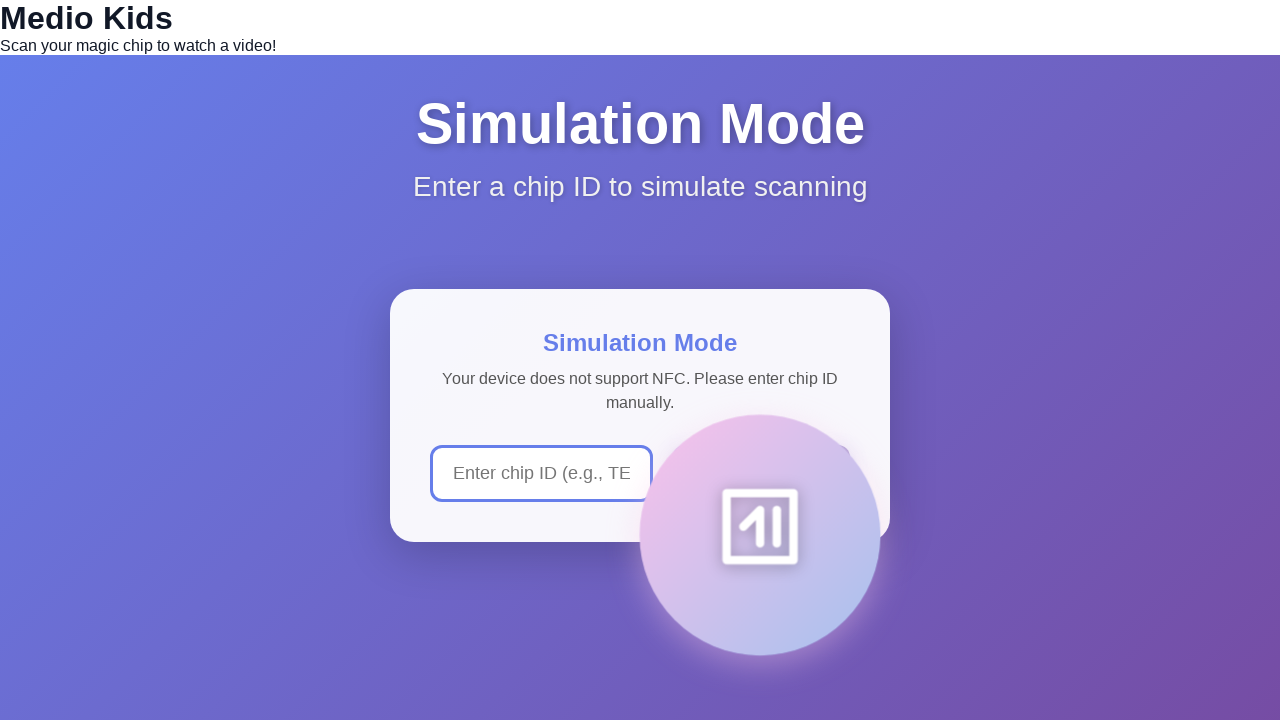

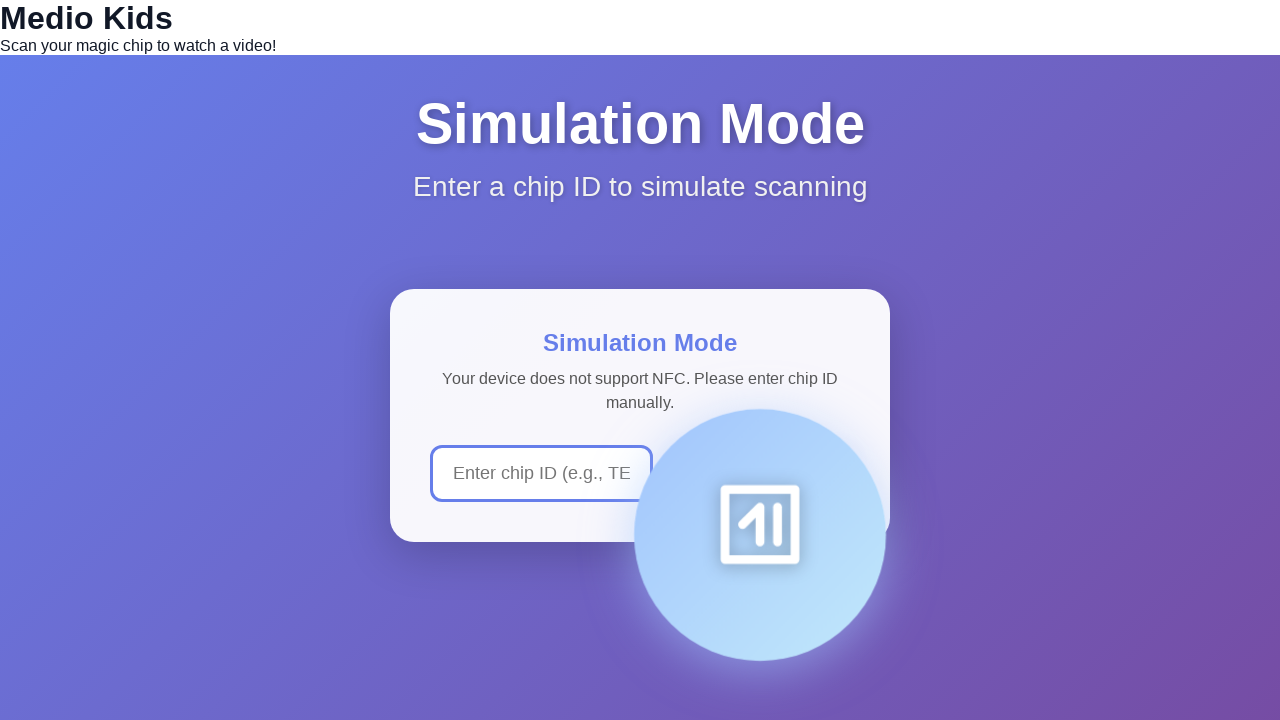